Tests hover functionality by moving the mouse over an avatar and verifying that additional user information (figcaption) becomes visible.

Starting URL: http://the-internet.herokuapp.com/hovers

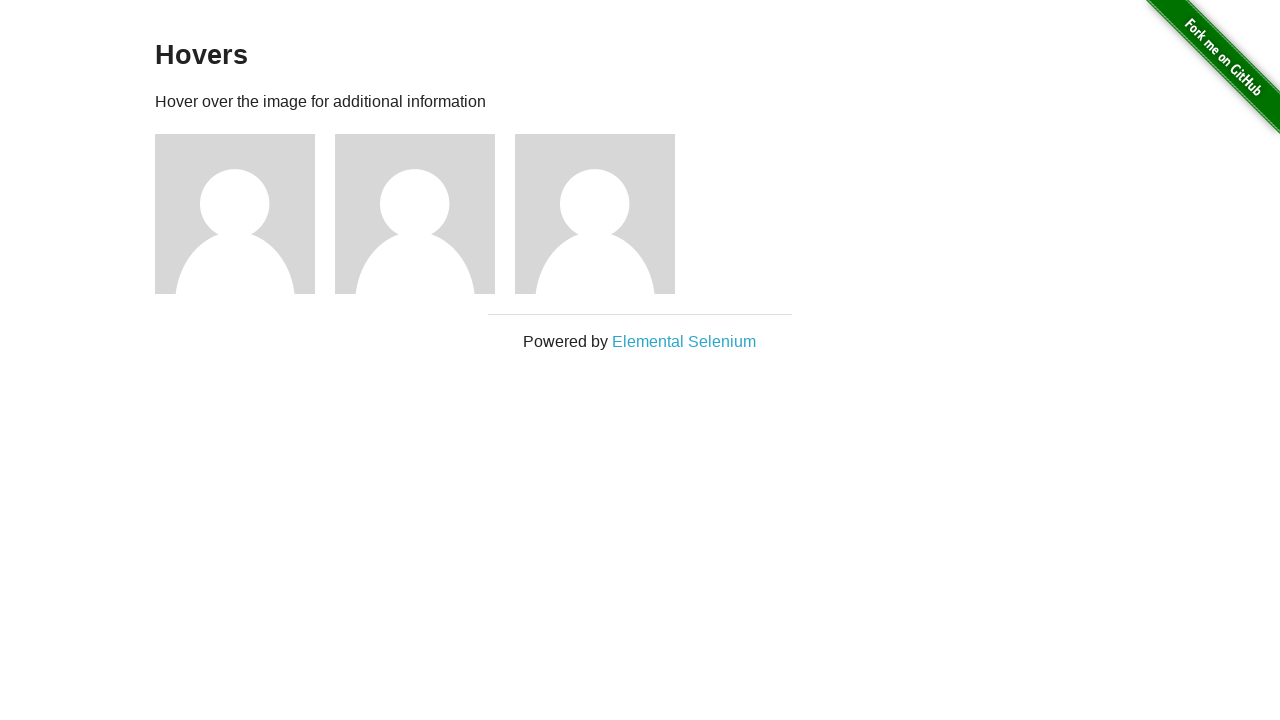

Navigated to hovers test page
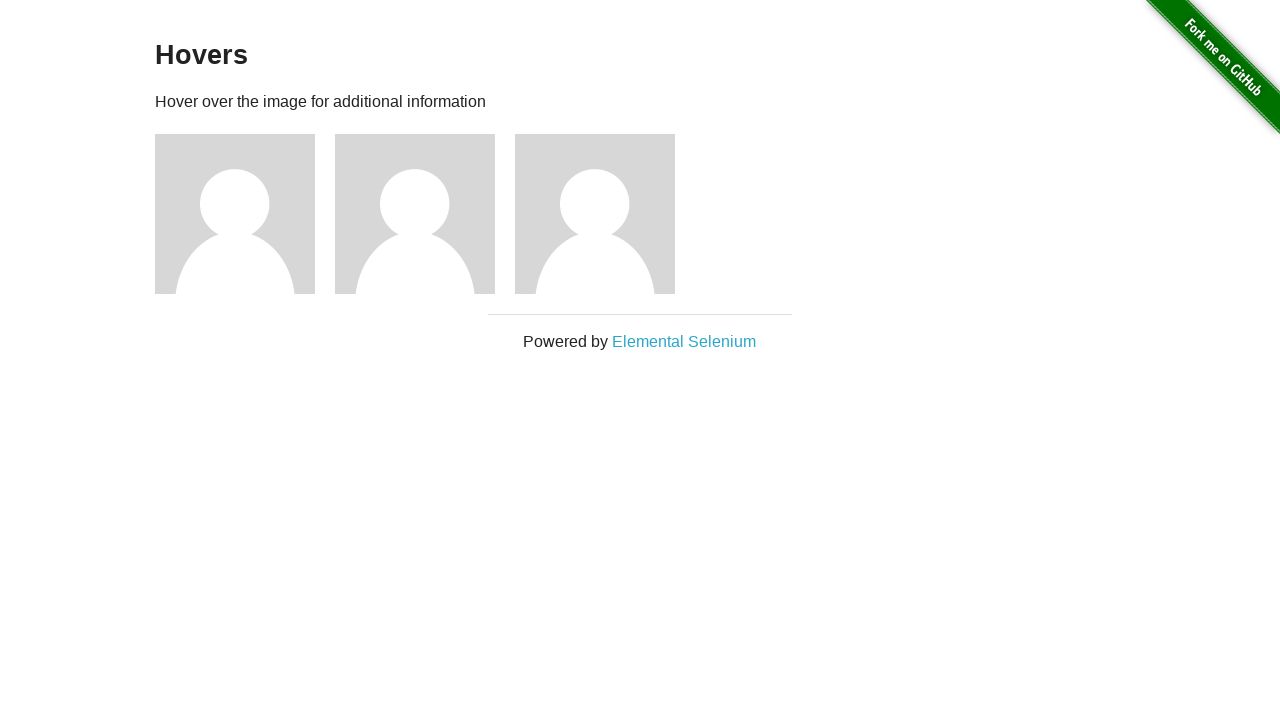

Located the first avatar element
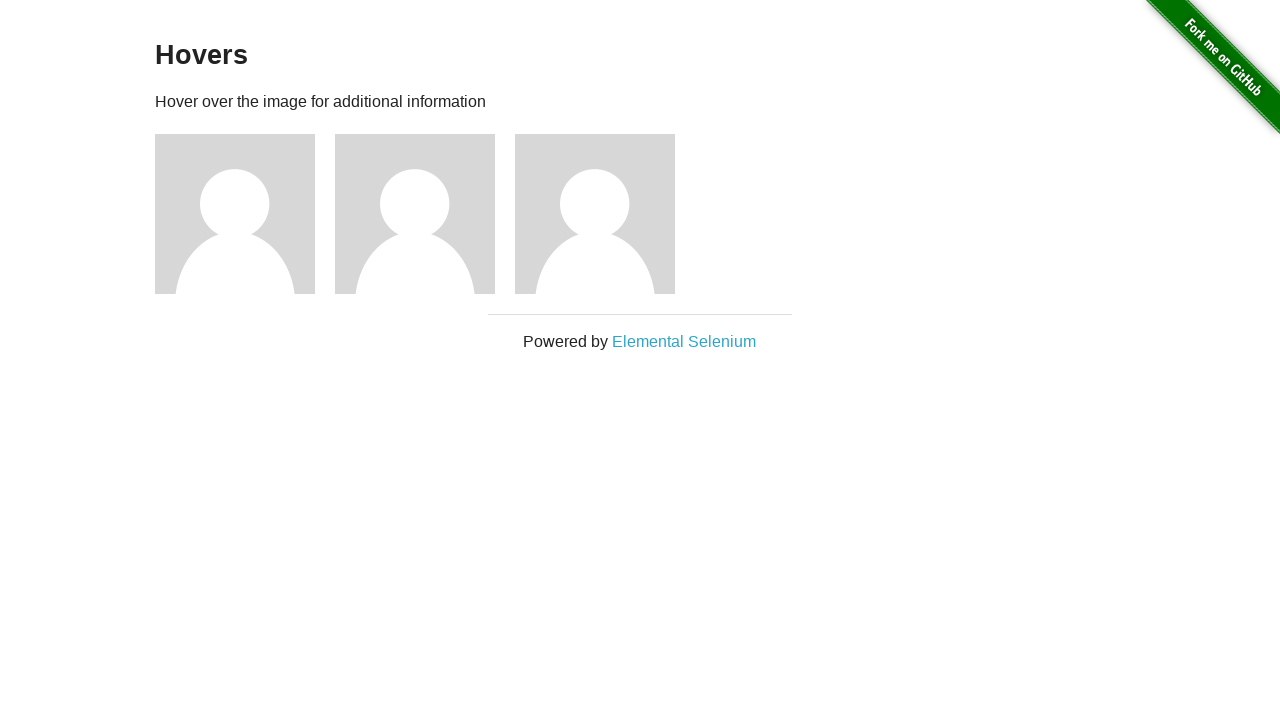

Hovered mouse over the avatar at (245, 214) on .figure >> nth=0
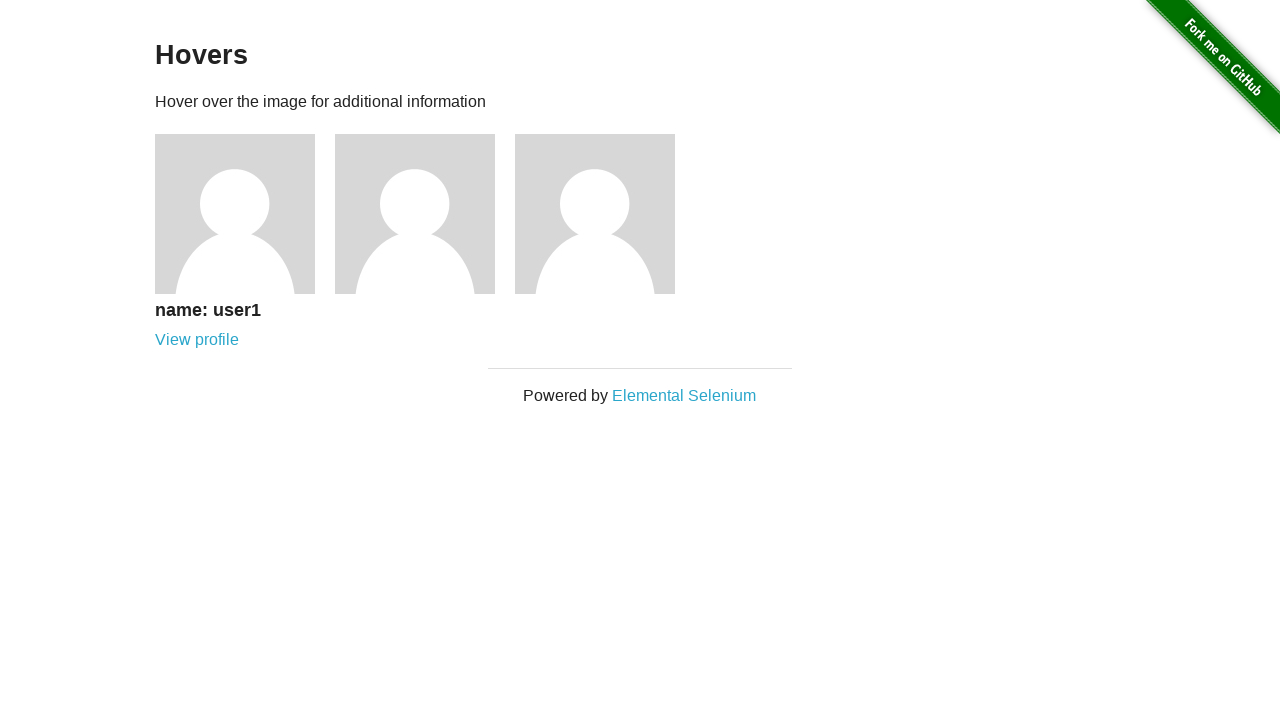

Verified that user information (figcaption) became visible
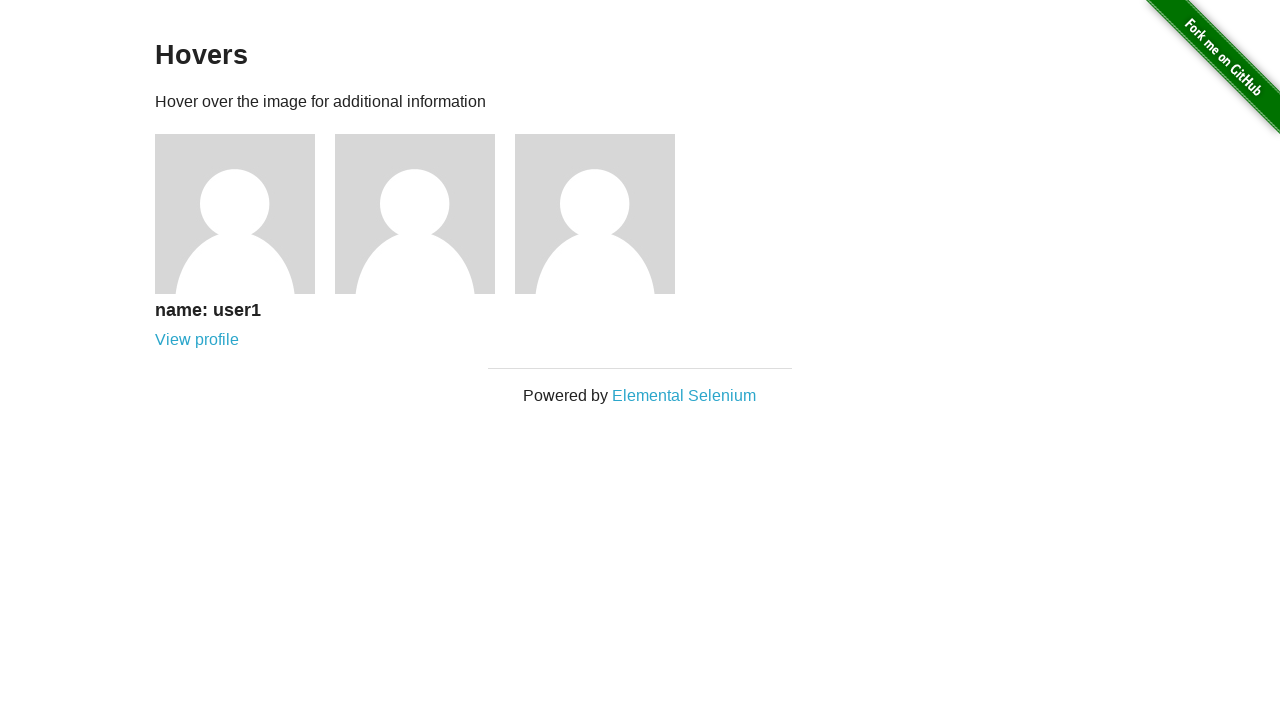

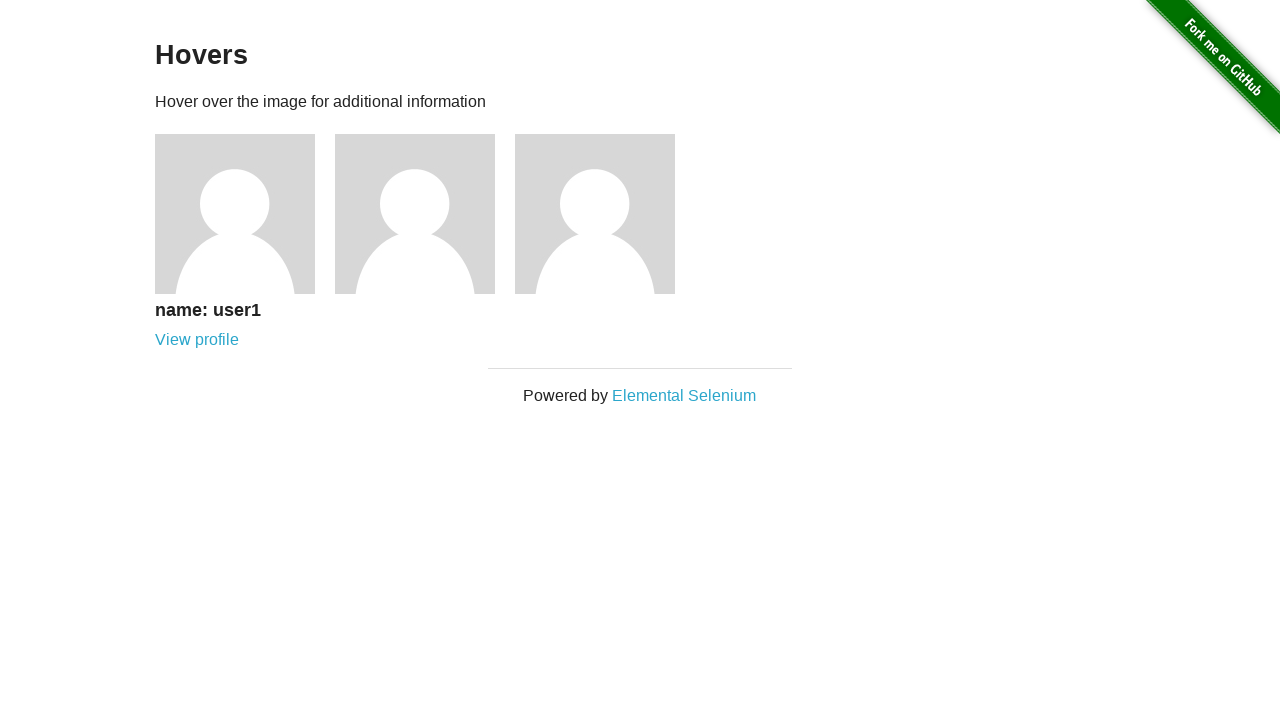